Tests browser navigation functionality by visiting a page, then using browser back, forward, and refresh navigation controls.

Starting URL: https://www.guru99.com/chrome-options-desiredcapabilities.html

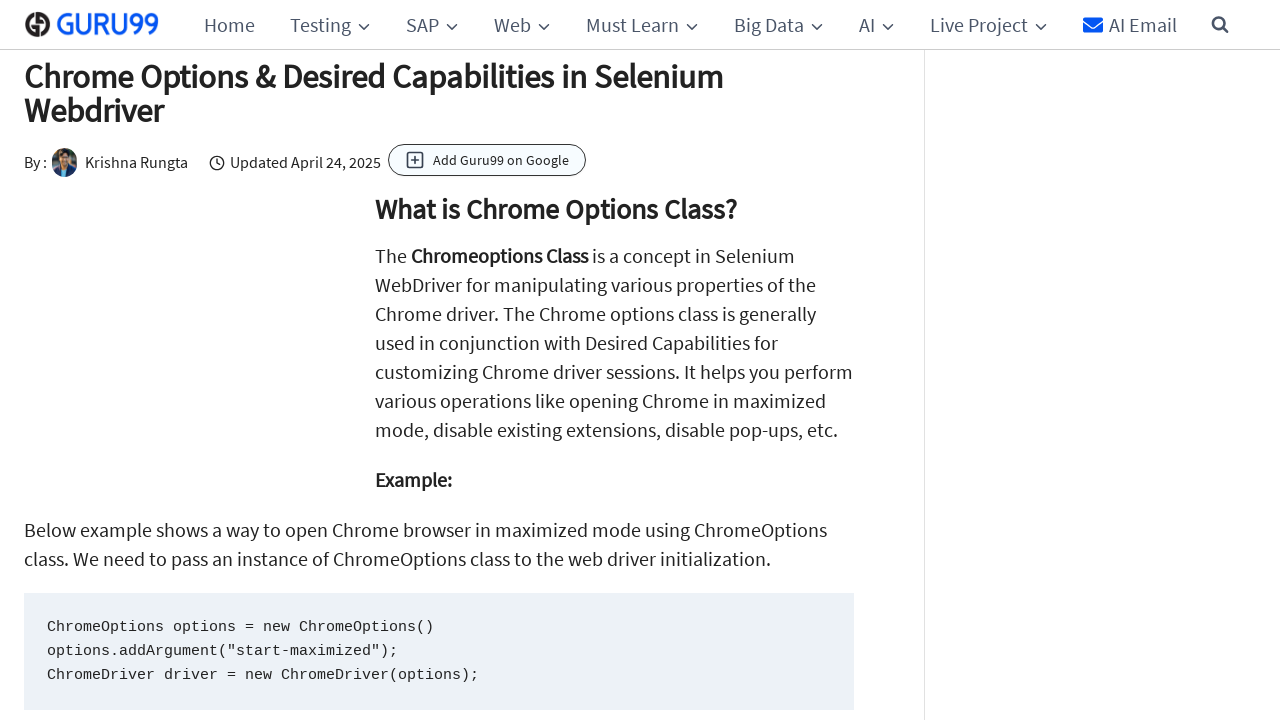

Page loaded - DOM content ready
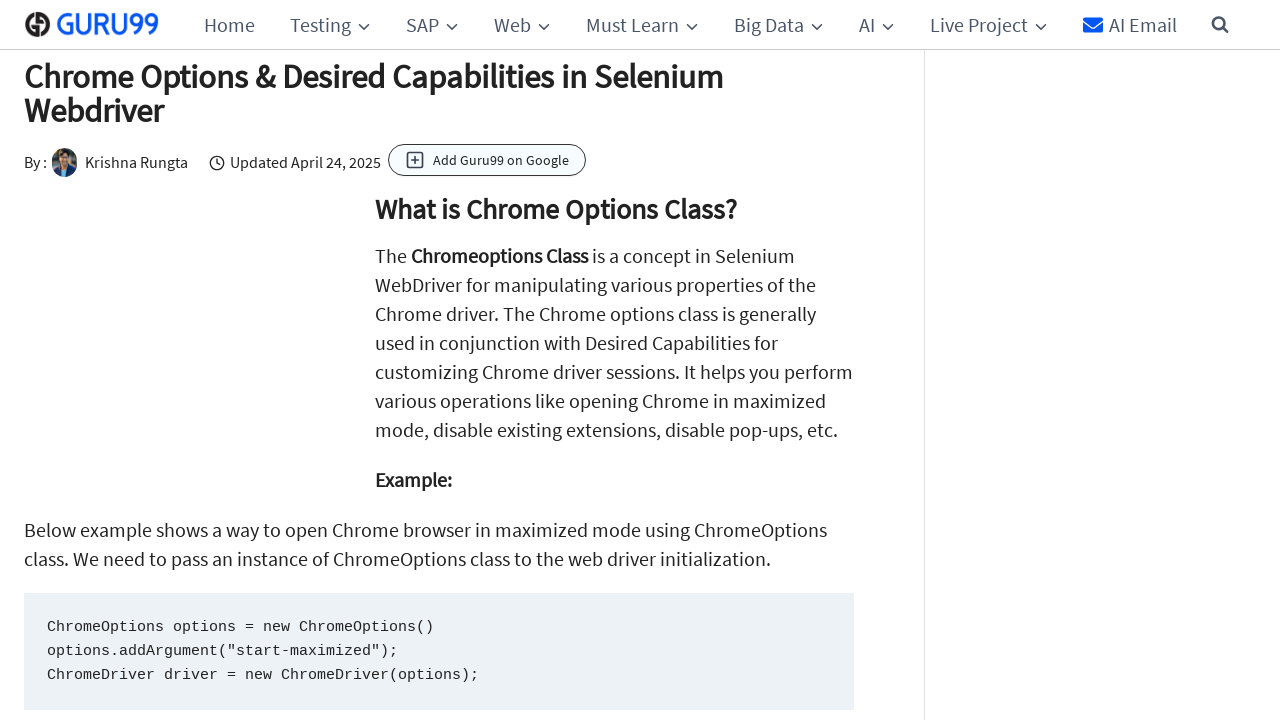

Navigated back in browser history
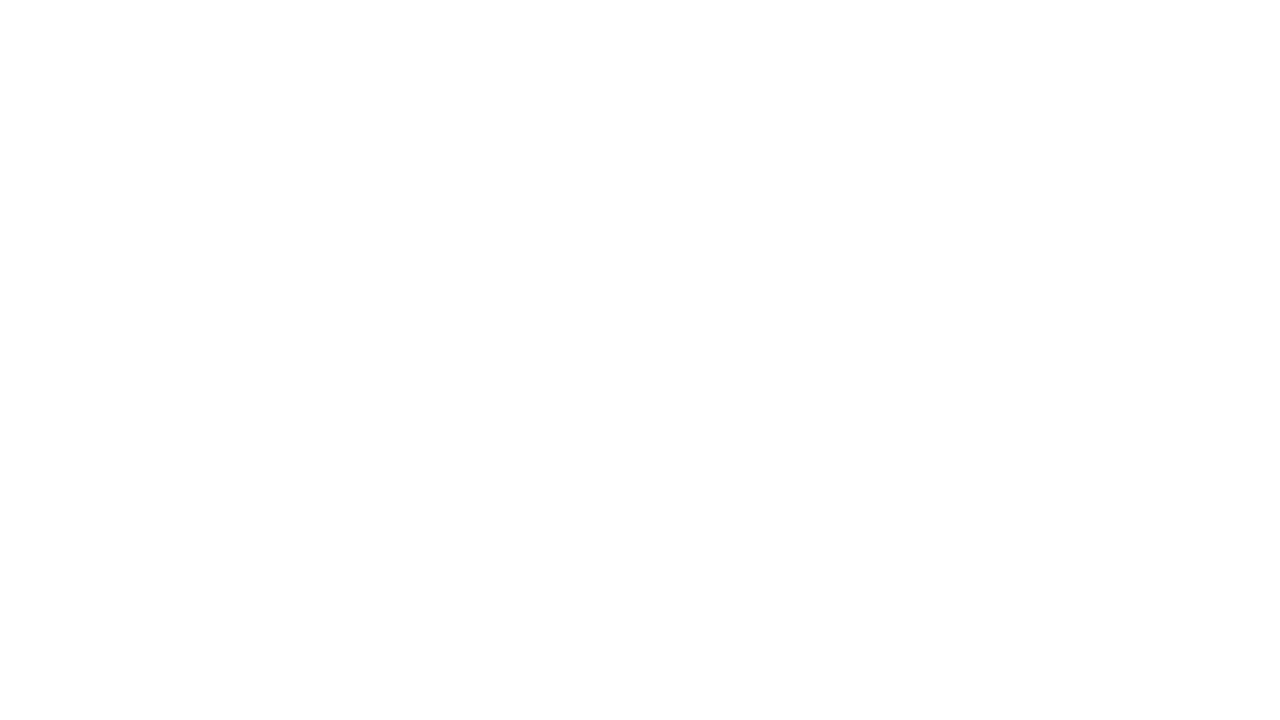

Navigated forward in browser history
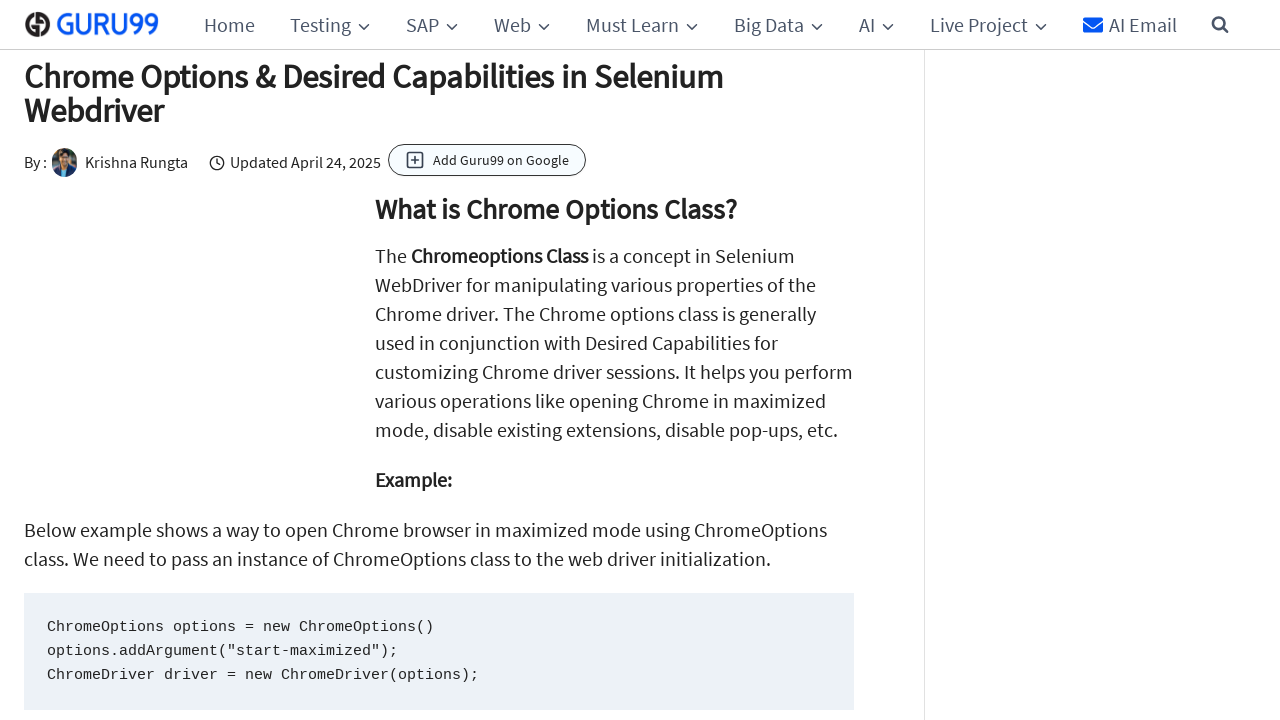

Refreshed the page
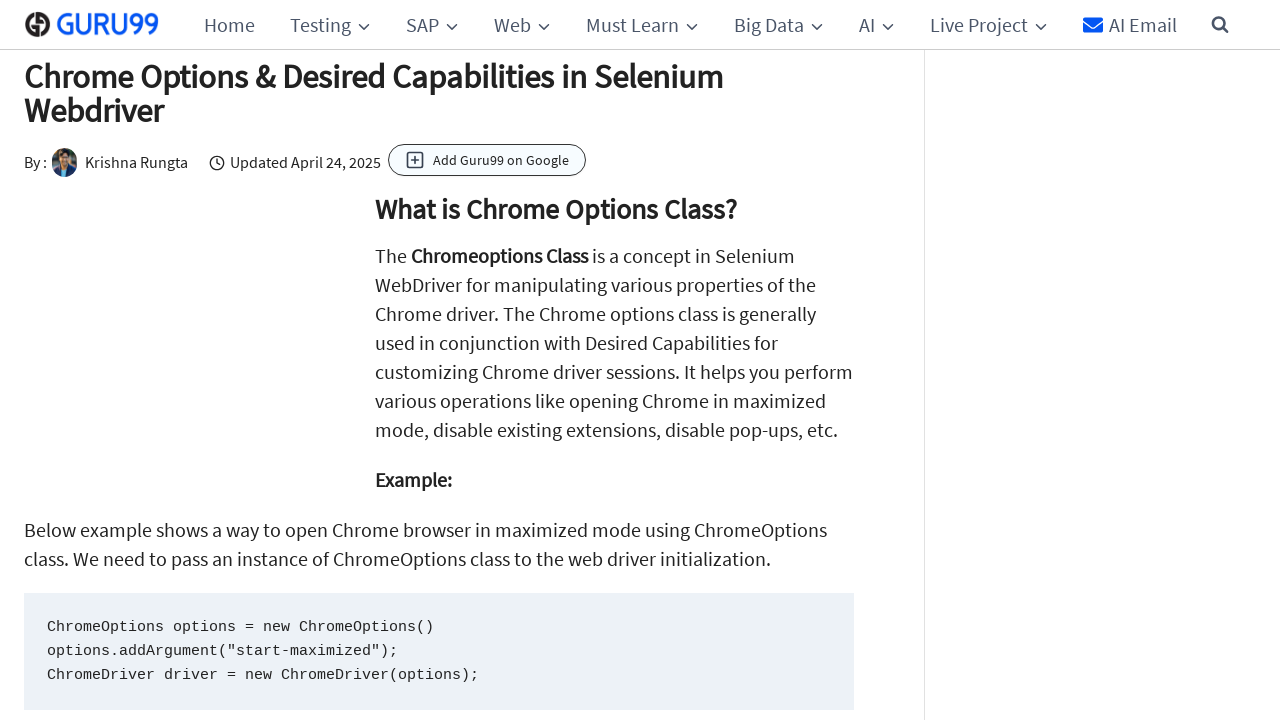

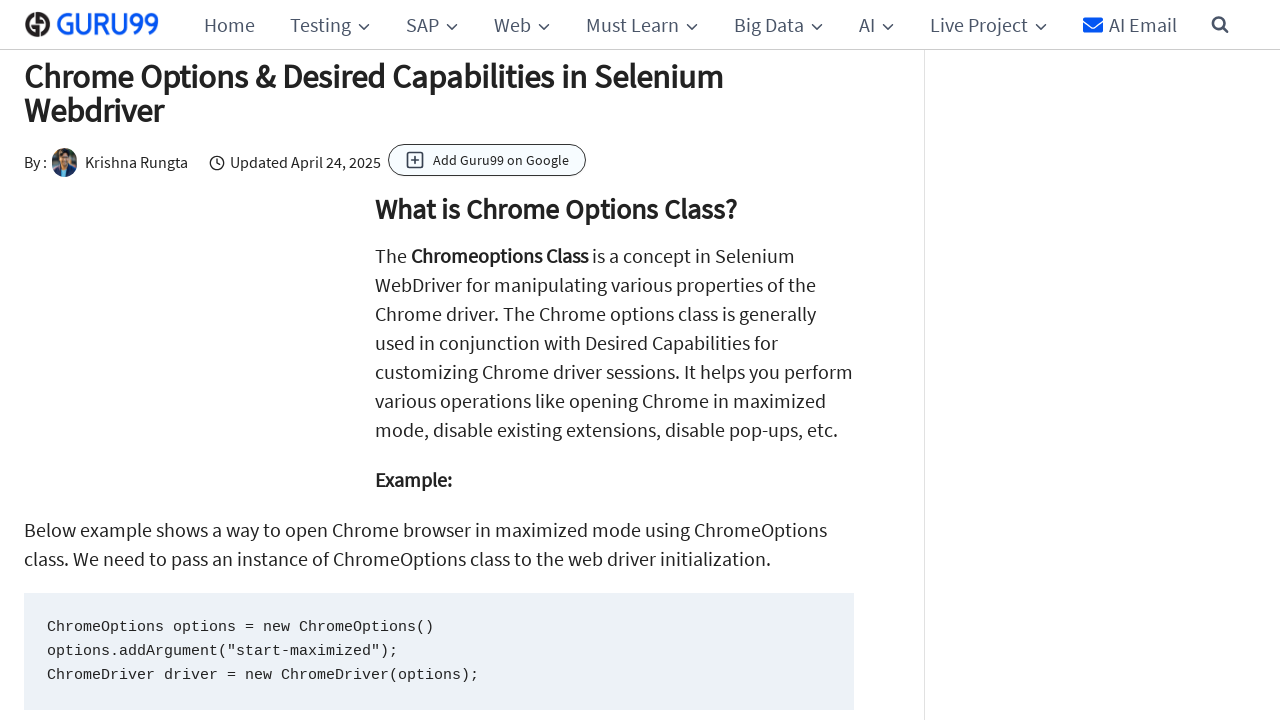